Tests dropdown selection functionality by selecting options using different methods (visible text, index, and value)

Starting URL: https://training-support.net/webelements/selects

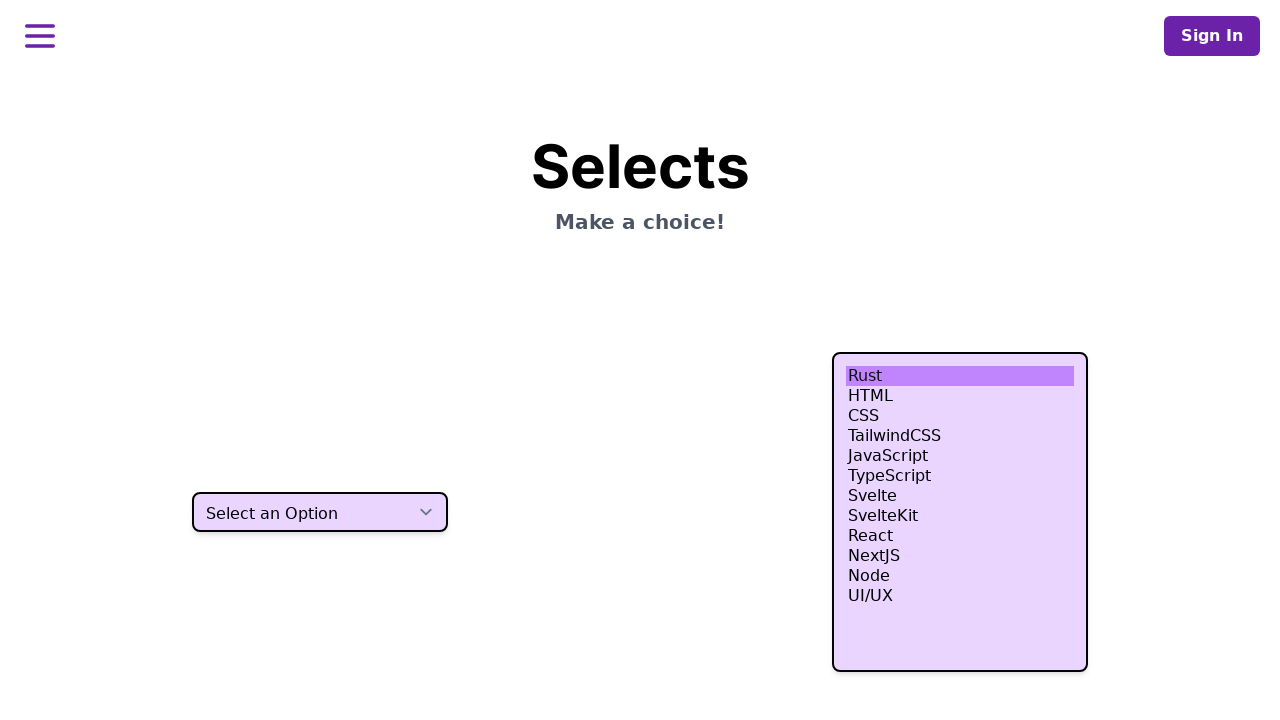

Located the dropdown element with class 'h-10'
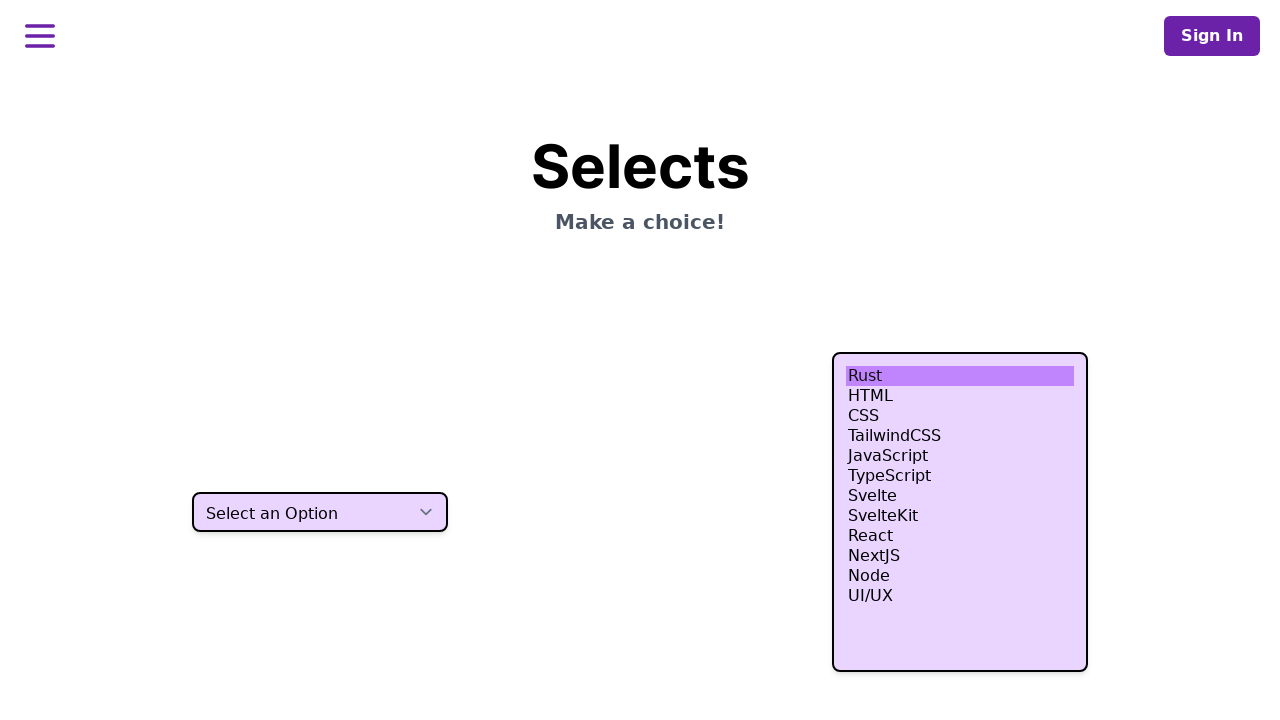

Selected dropdown option 'Two' by visible text on select.h-10
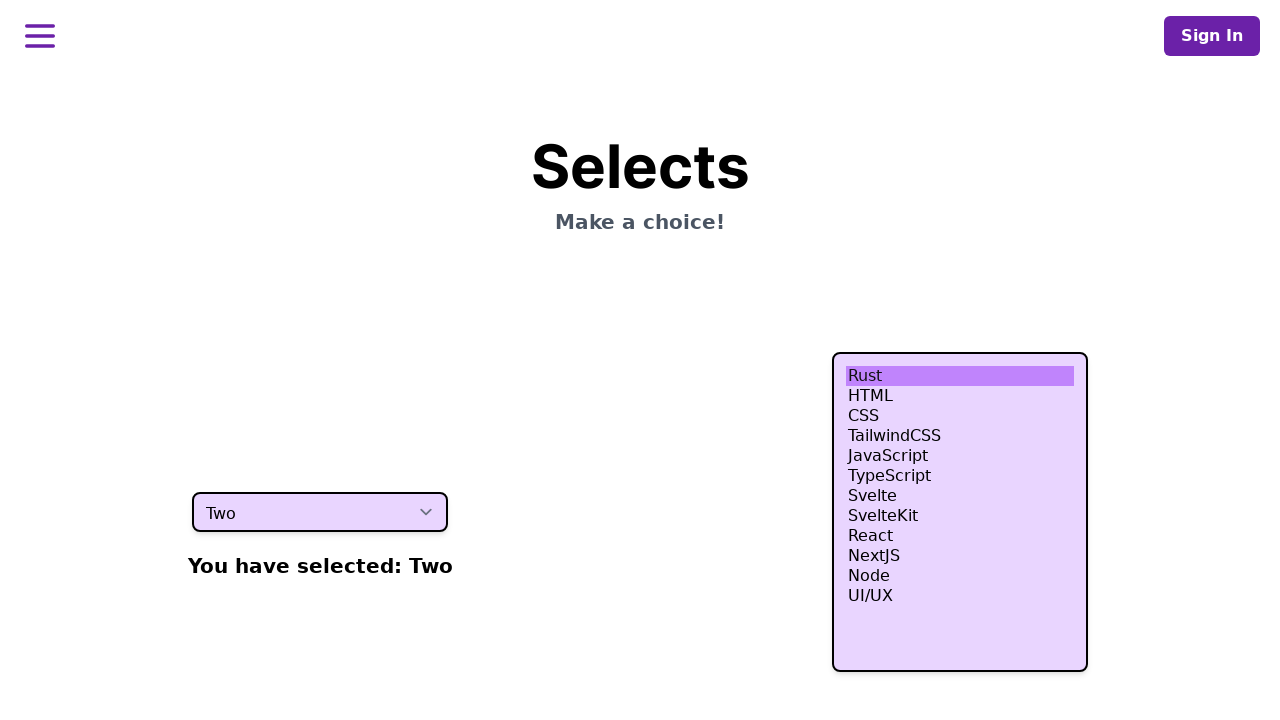

Selected dropdown option at index 3 on select.h-10
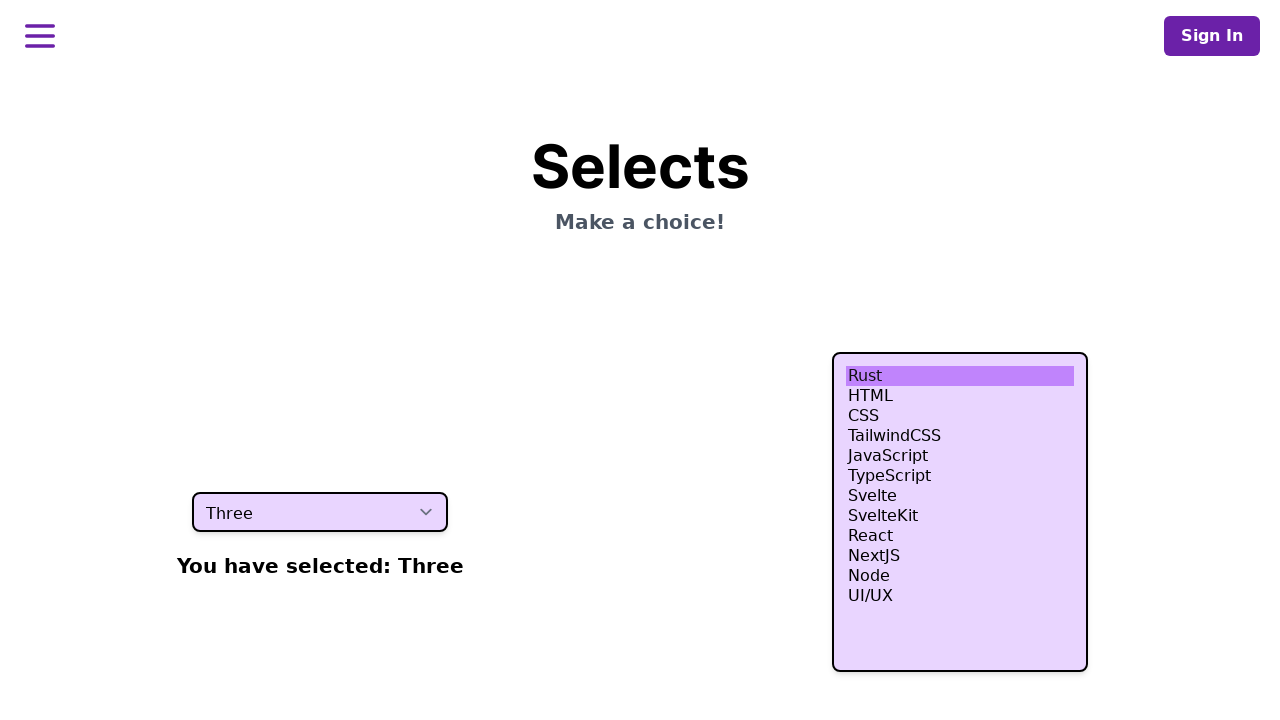

Selected dropdown option with value 'four' on select.h-10
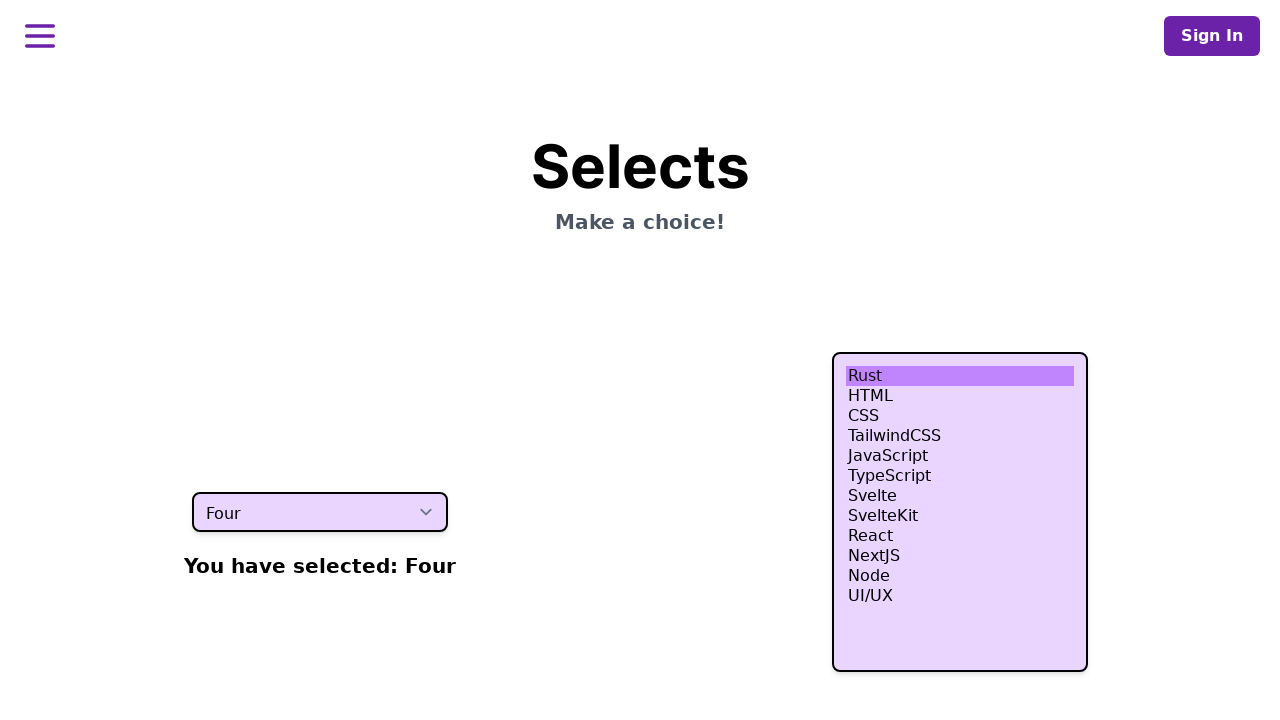

Retrieved all dropdown options for verification
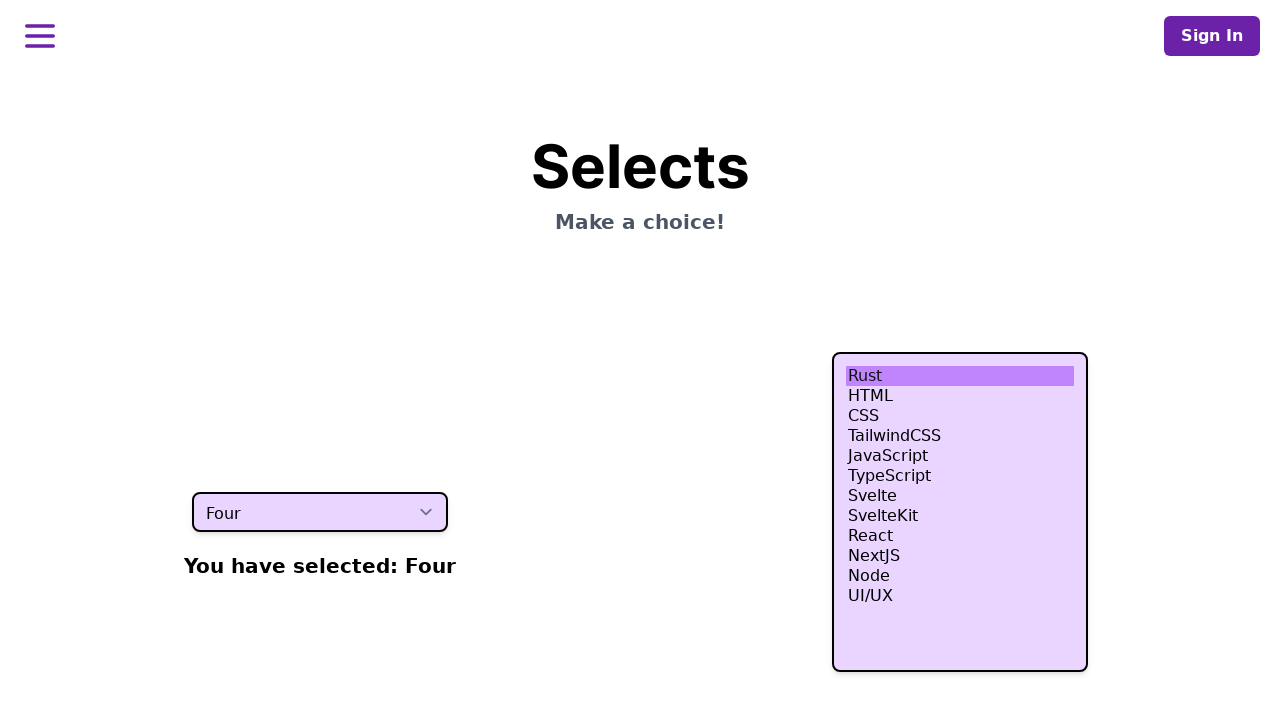

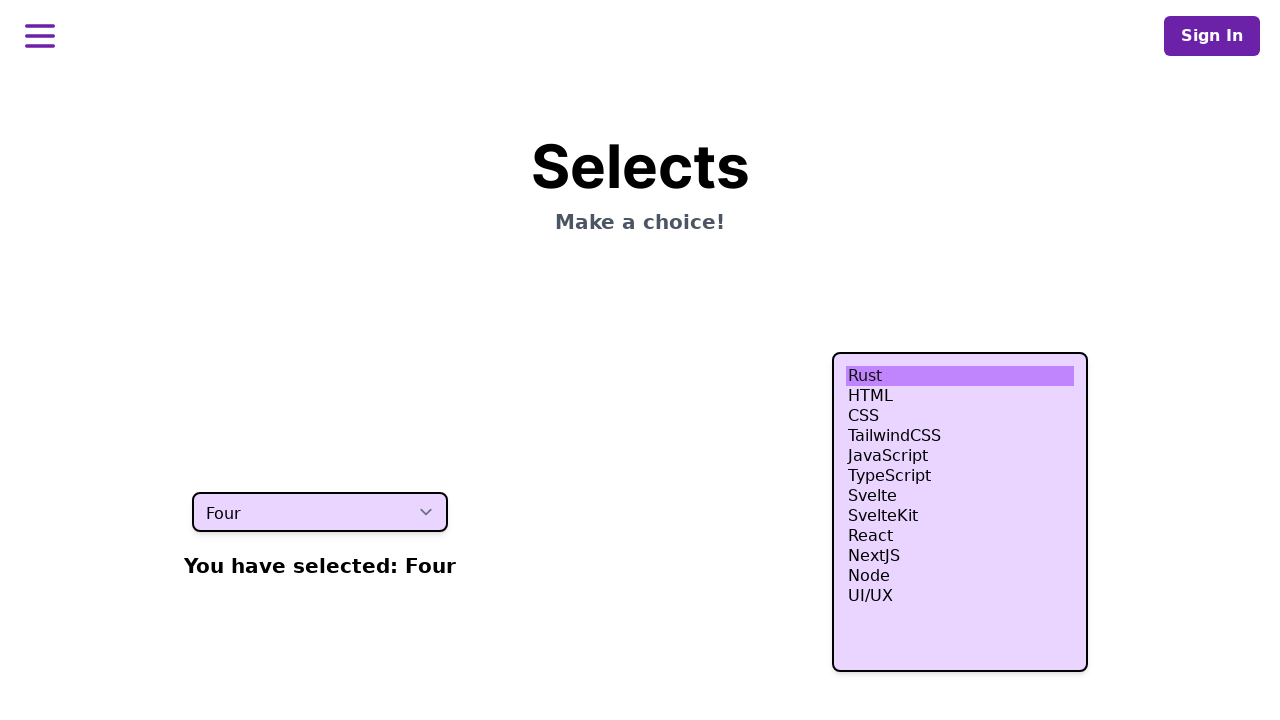